Tests alert handling functionality by entering a name in a text field, triggering an alert, and accepting it

Starting URL: https://rahulshettyacademy.com/AutomationPractice/

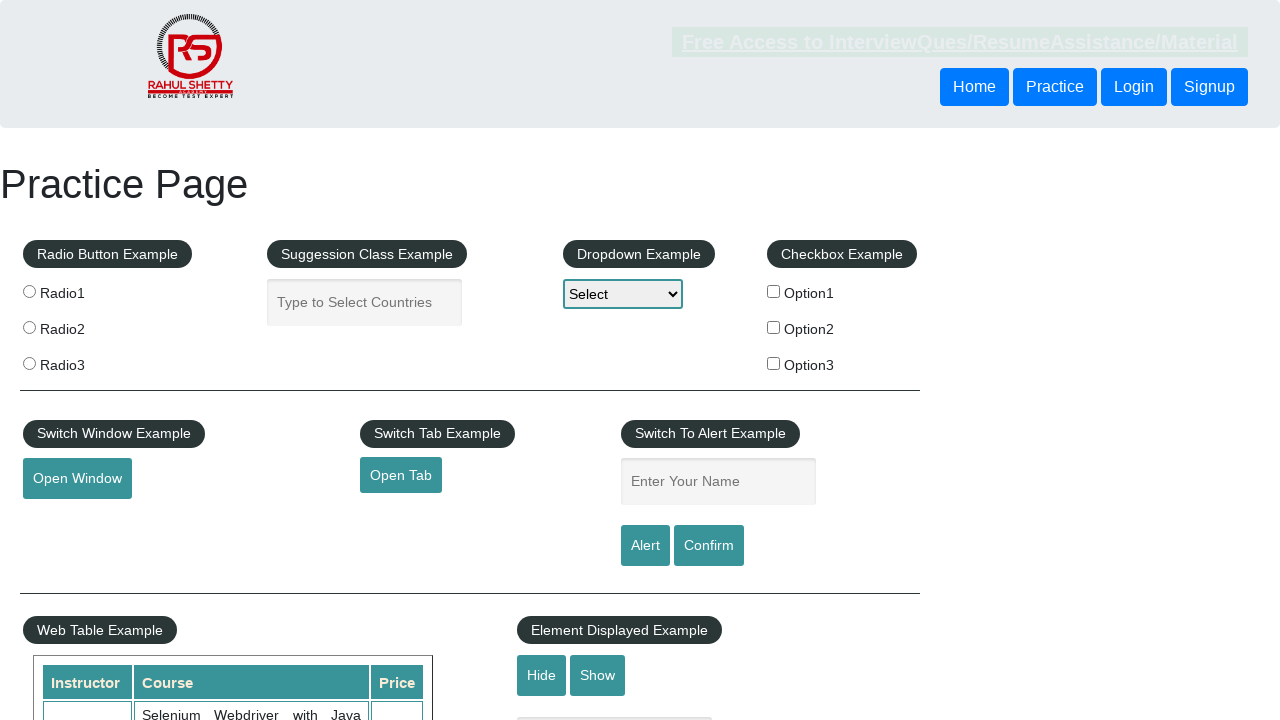

Entered 'Rushikesh' in the name text field on #name
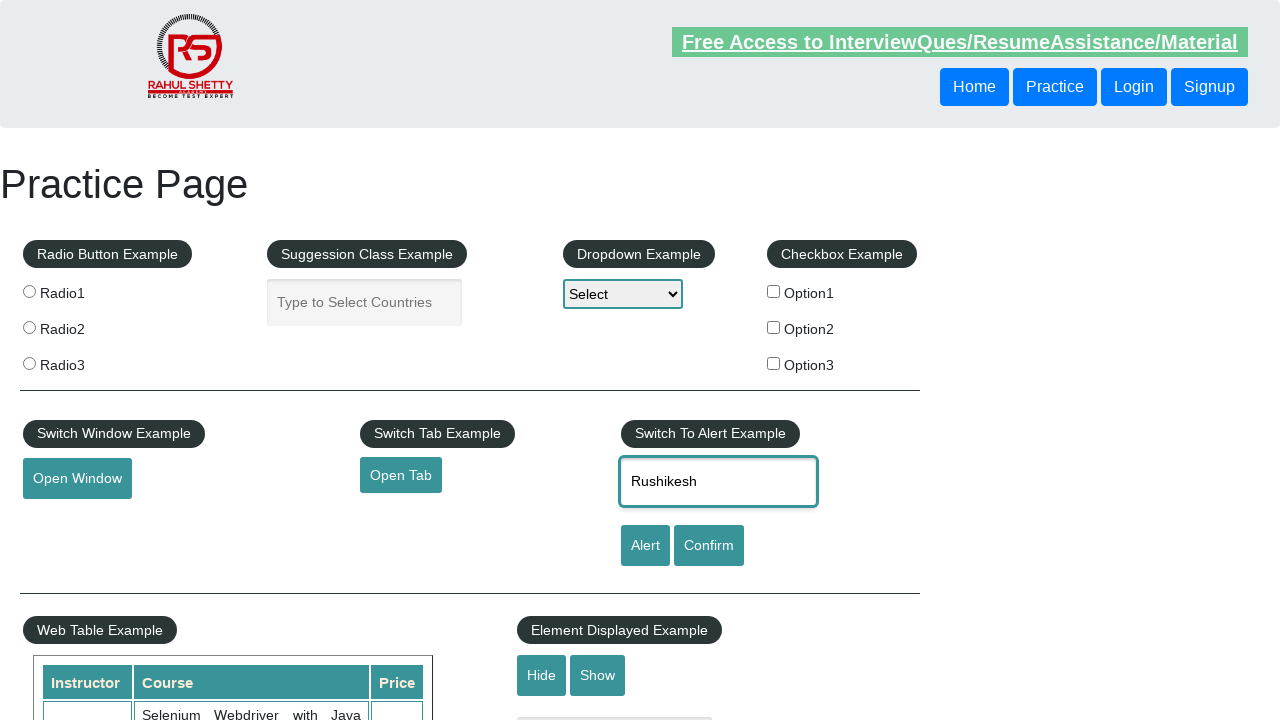

Set up alert dialog handler to accept alerts
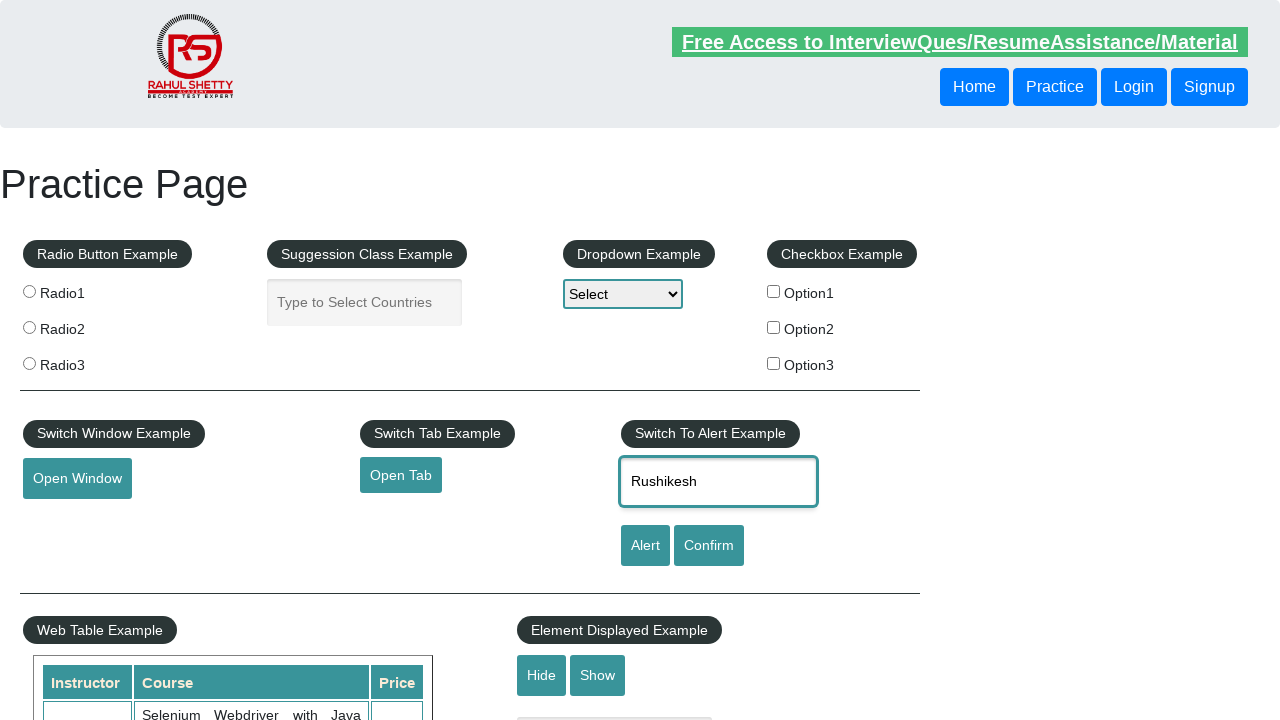

Clicked alert button to trigger the alert at (645, 546) on #alertbtn
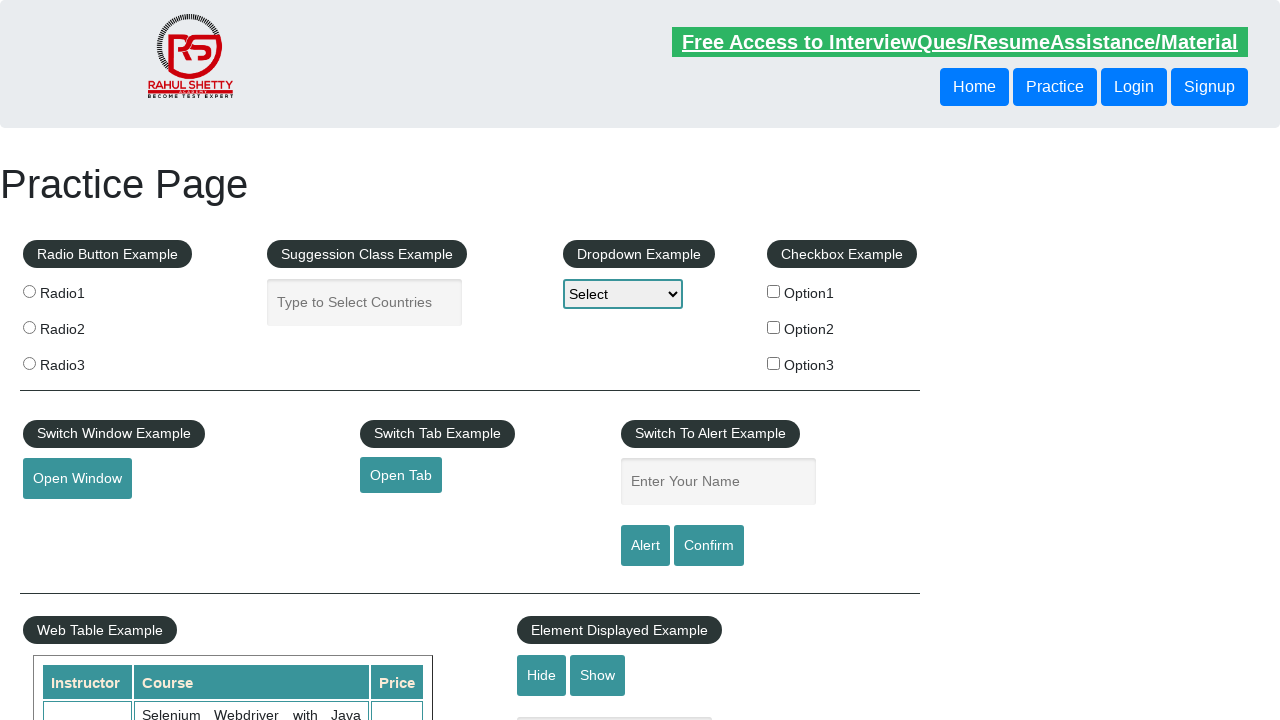

Waited 500ms for alert to be fully handled
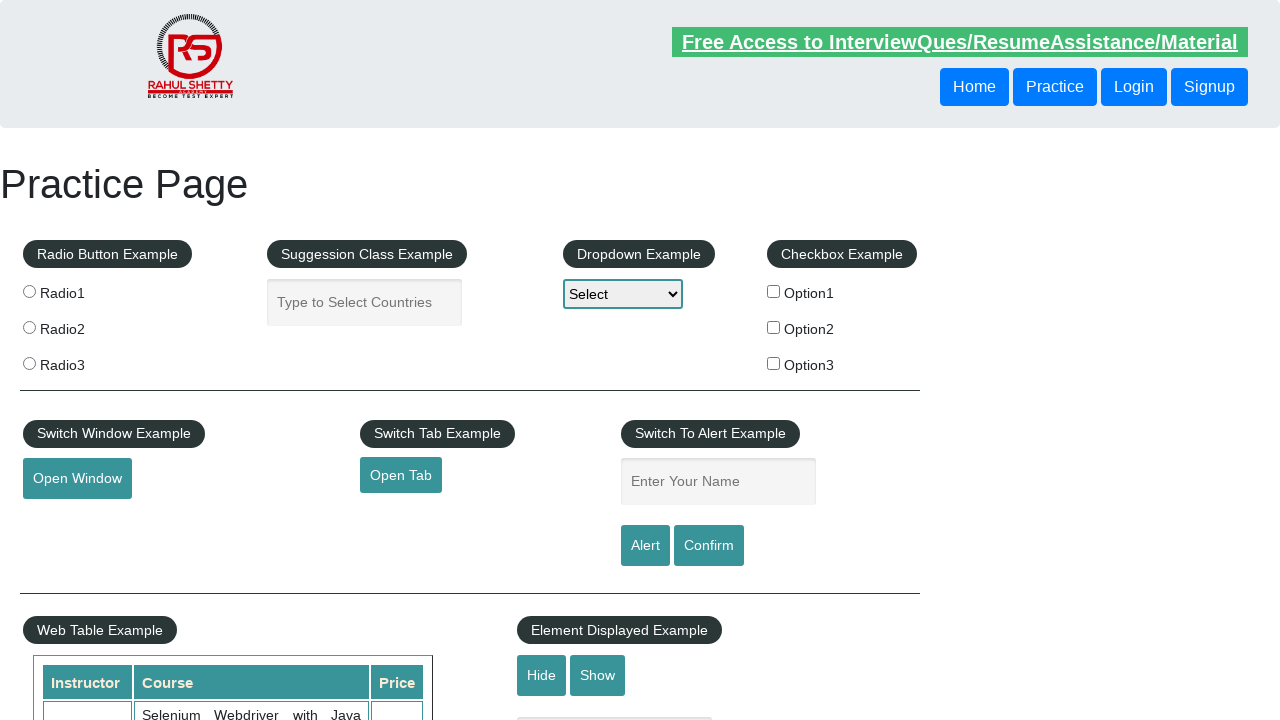

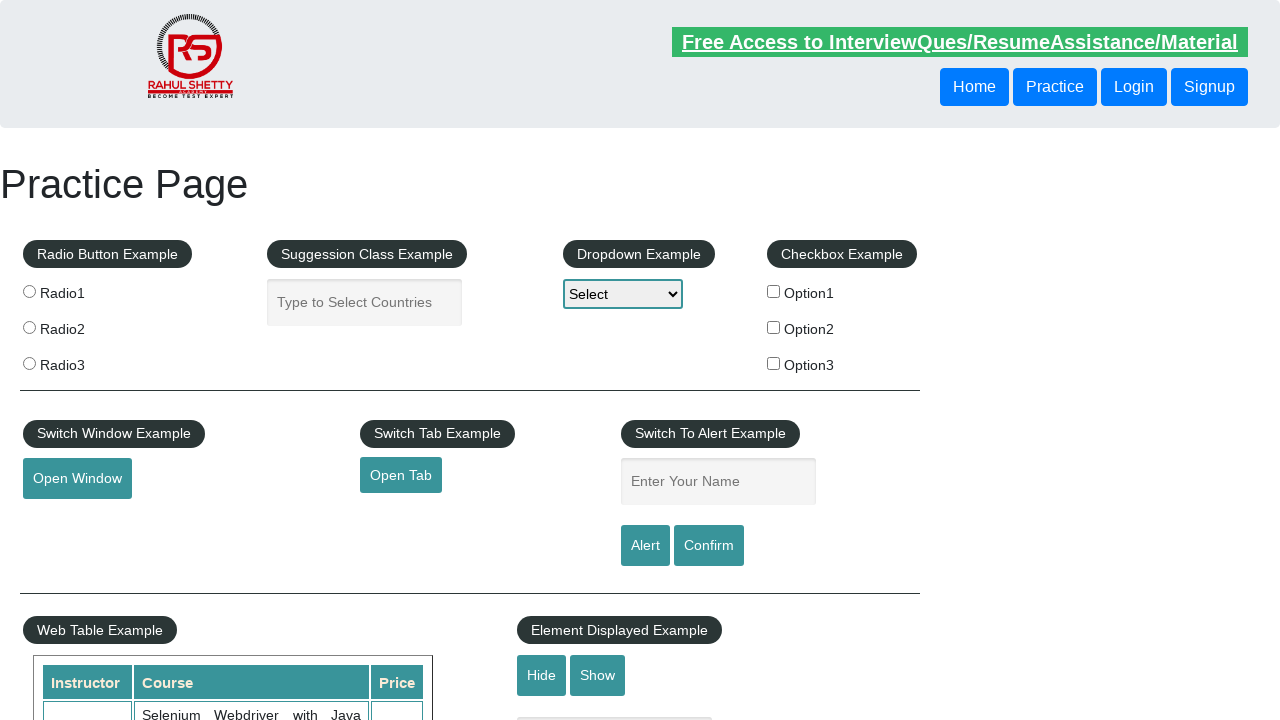